Tests DuckDuckGo search functionality by entering a search query and verifying the search results page loads with expected content

Starting URL: https://duckduckgo.com/

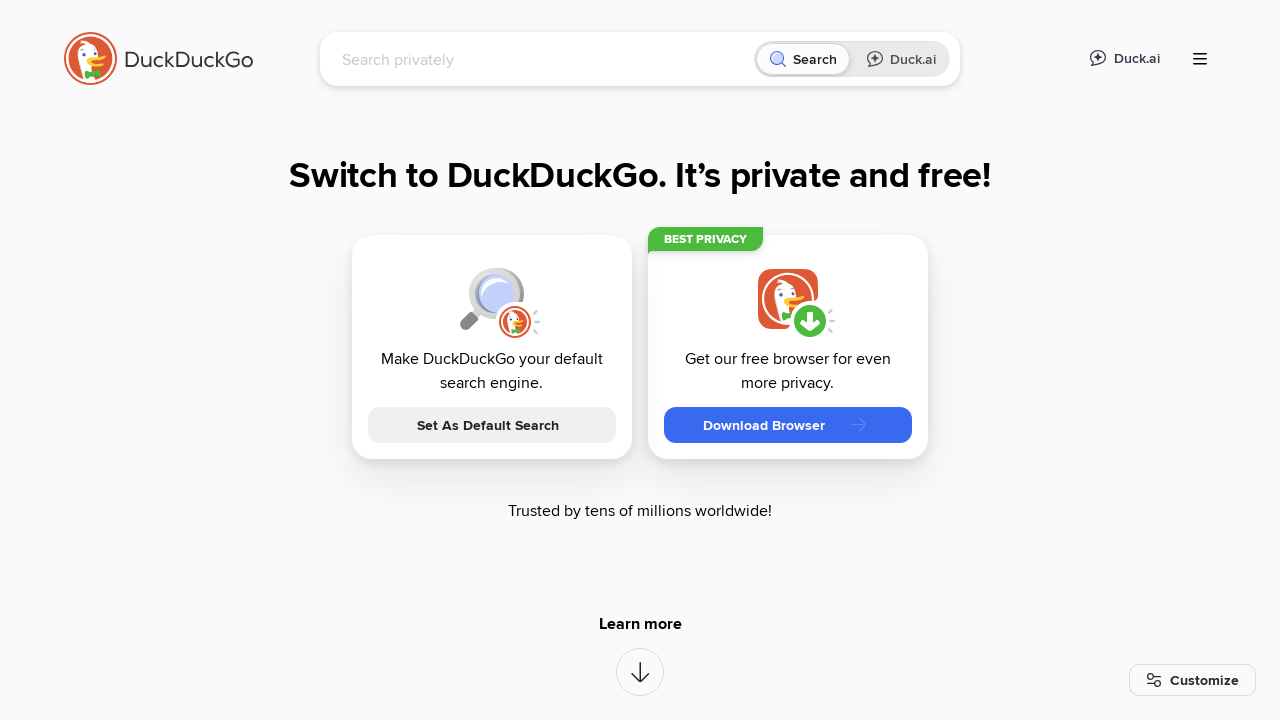

Located search input field
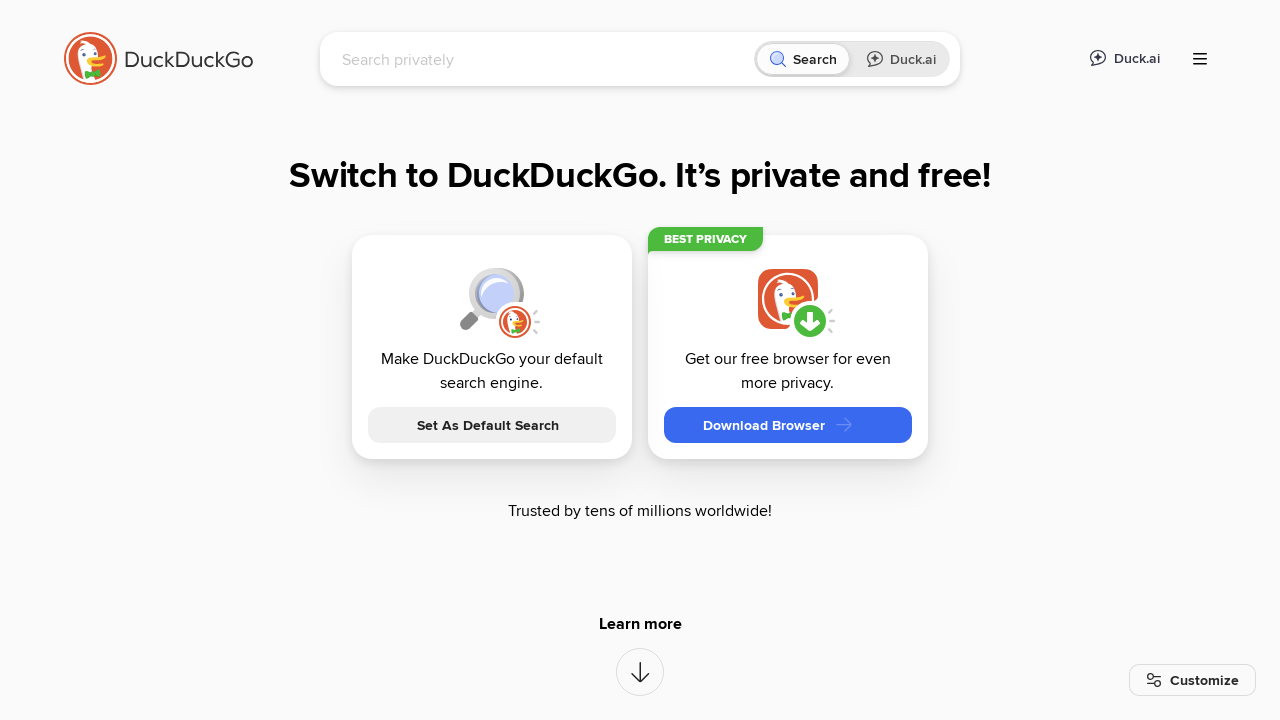

Cleared search input field on #searchbox_input
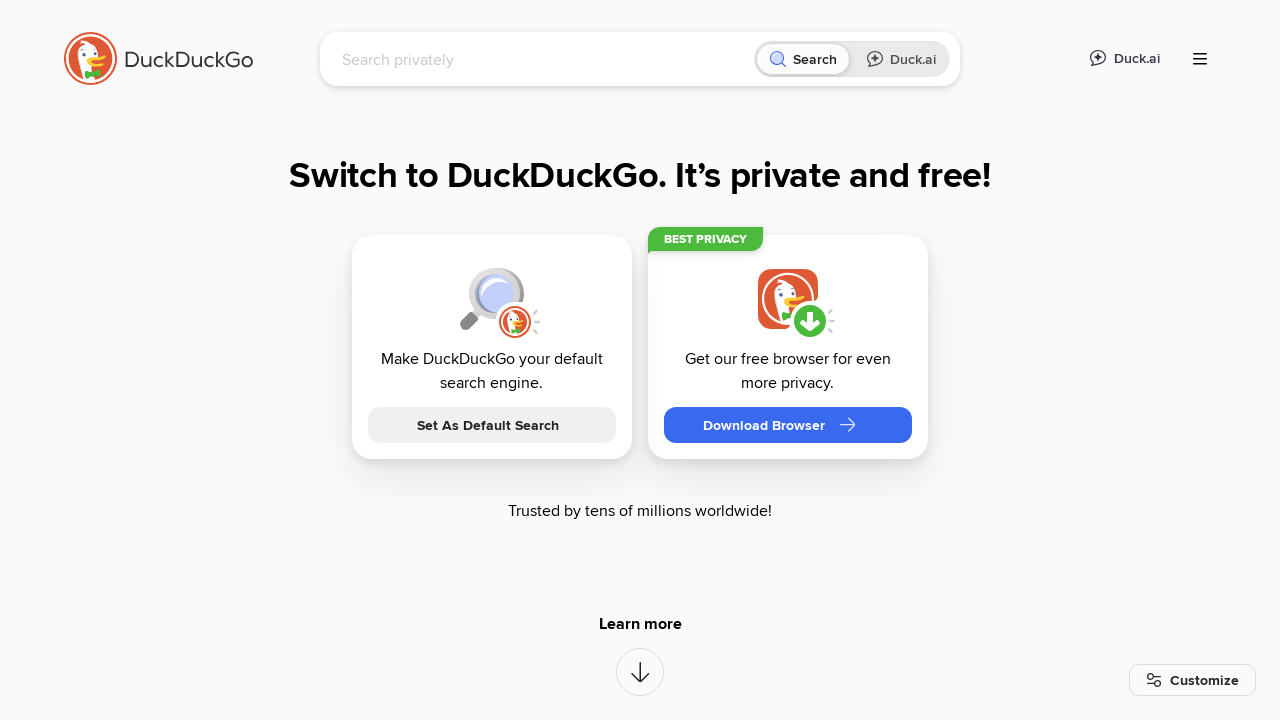

Filled search input with 'ОТУС' on #searchbox_input
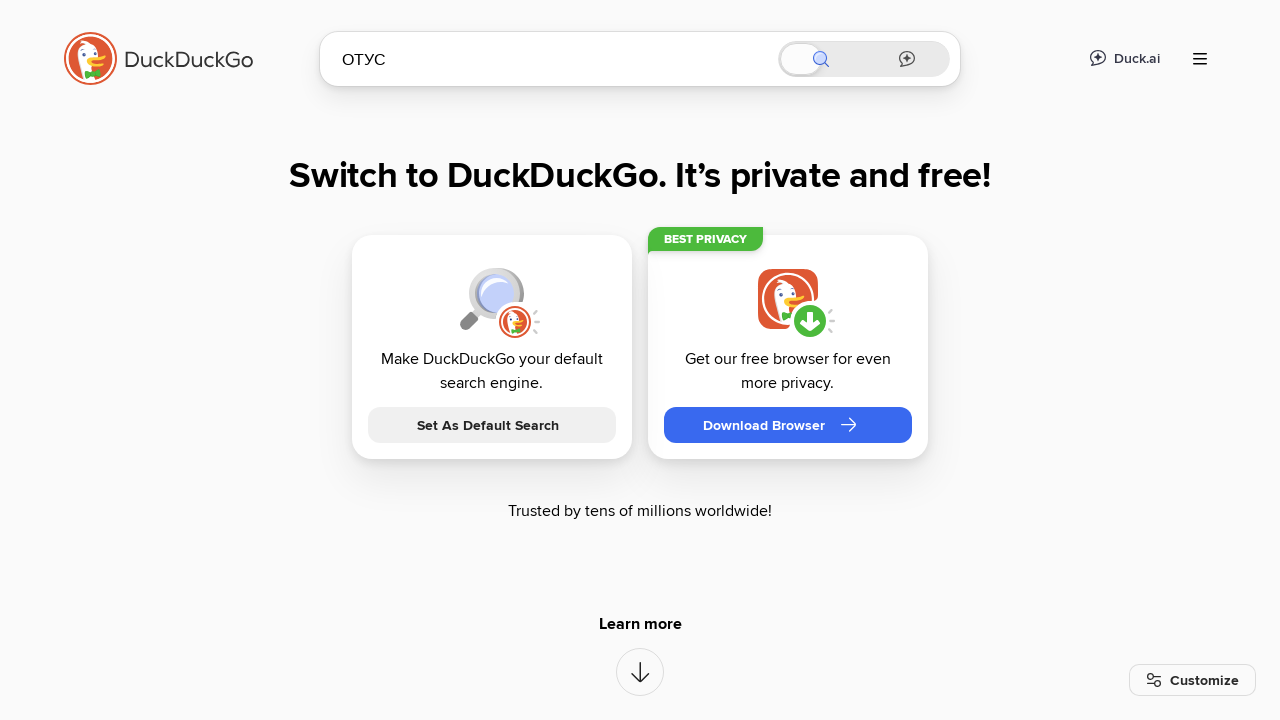

Clicked search button at (904, 246) on xpath=//*[@id='searchbox_homepage']/div/div/button
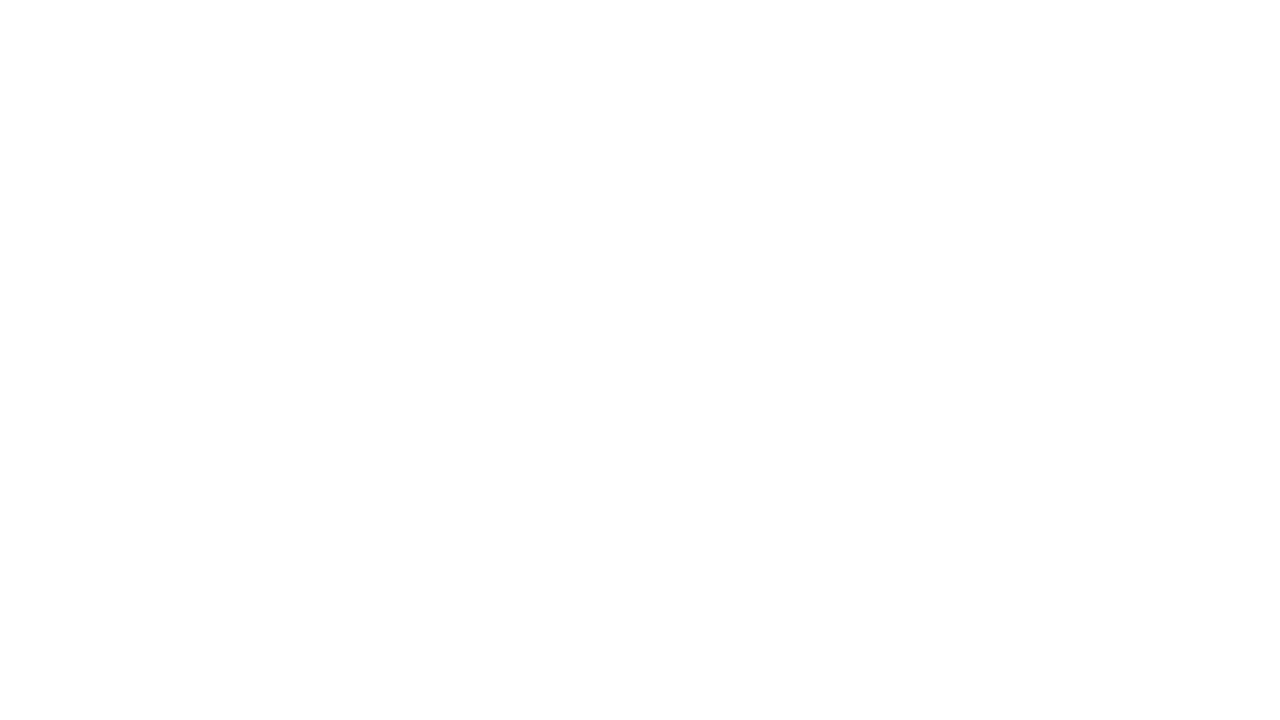

Search results page loaded with expected content
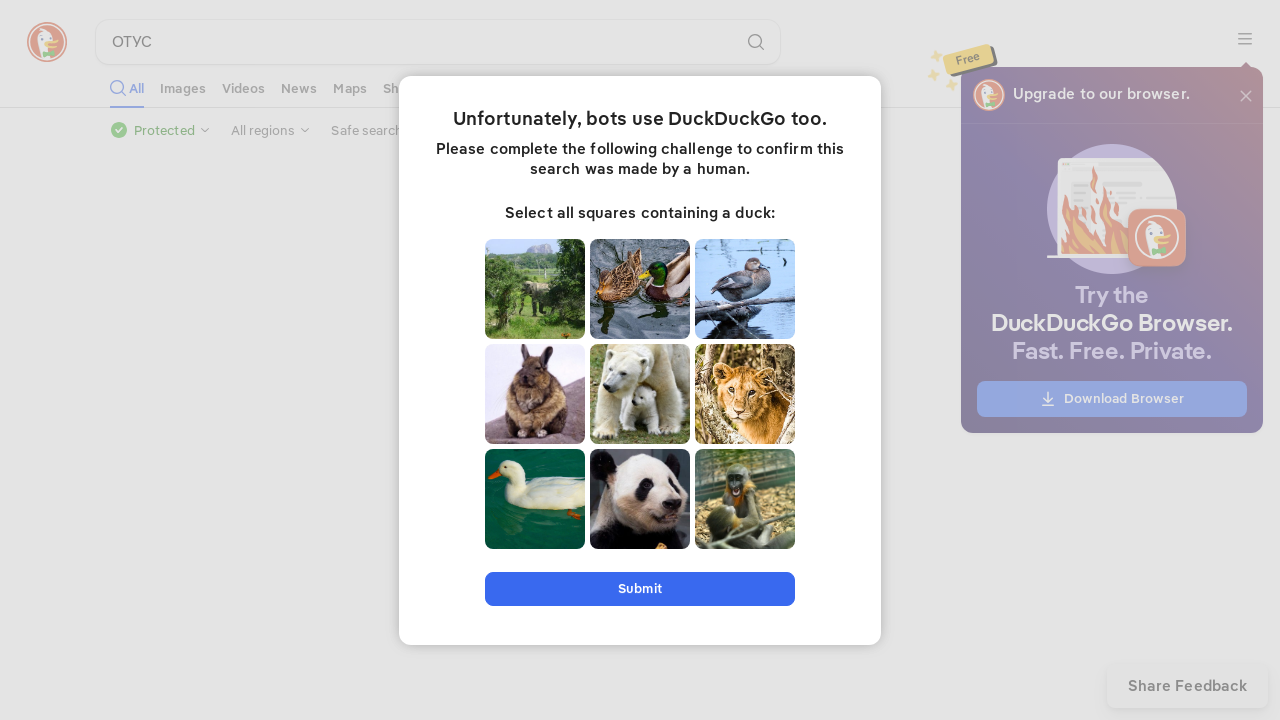

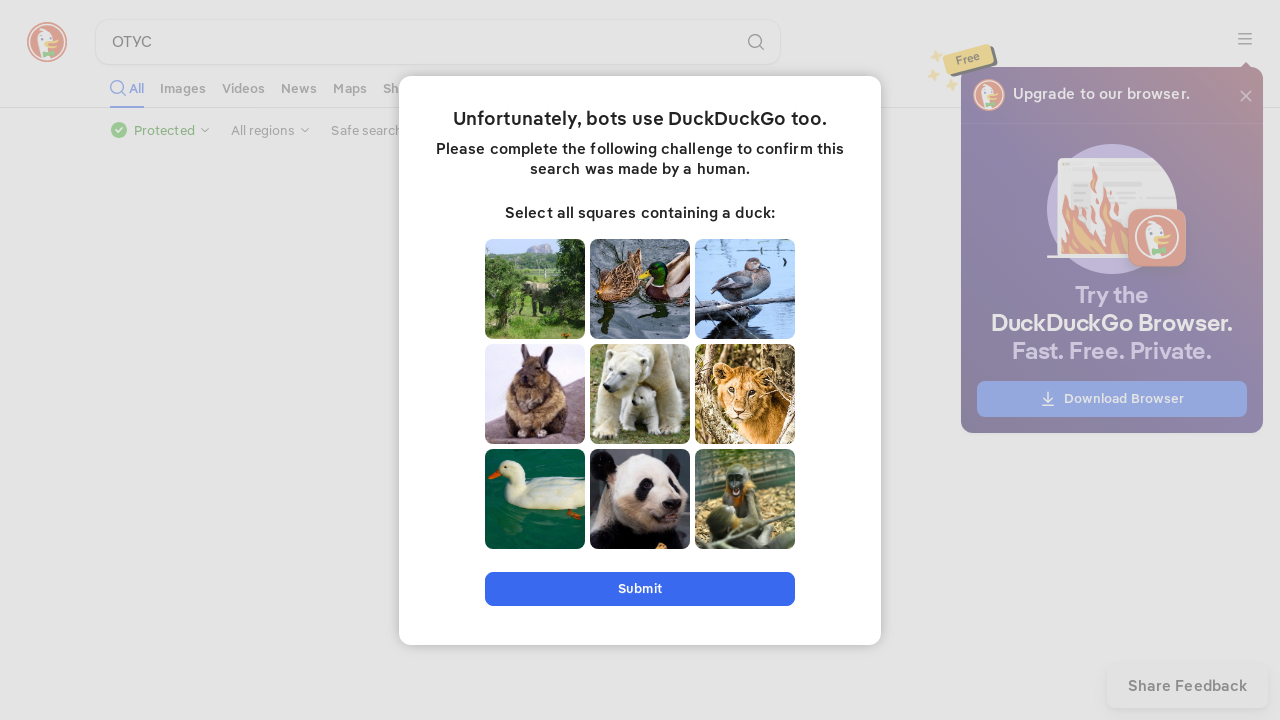